Tests bus ticket booking search functionality by entering source and destination cities, selecting a date, and initiating the search

Starting URL: https://www.abhibus.com/bus-ticket-booking

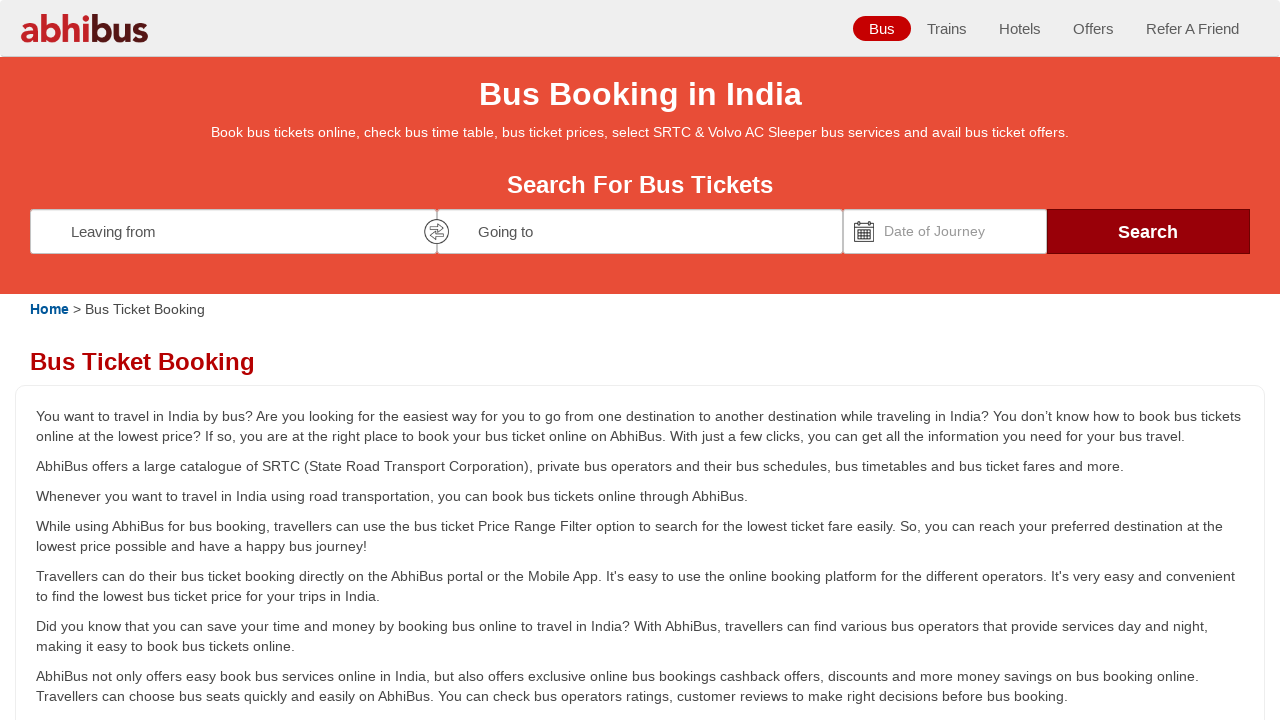

Filled source city field with 'Coimbatore' on #source
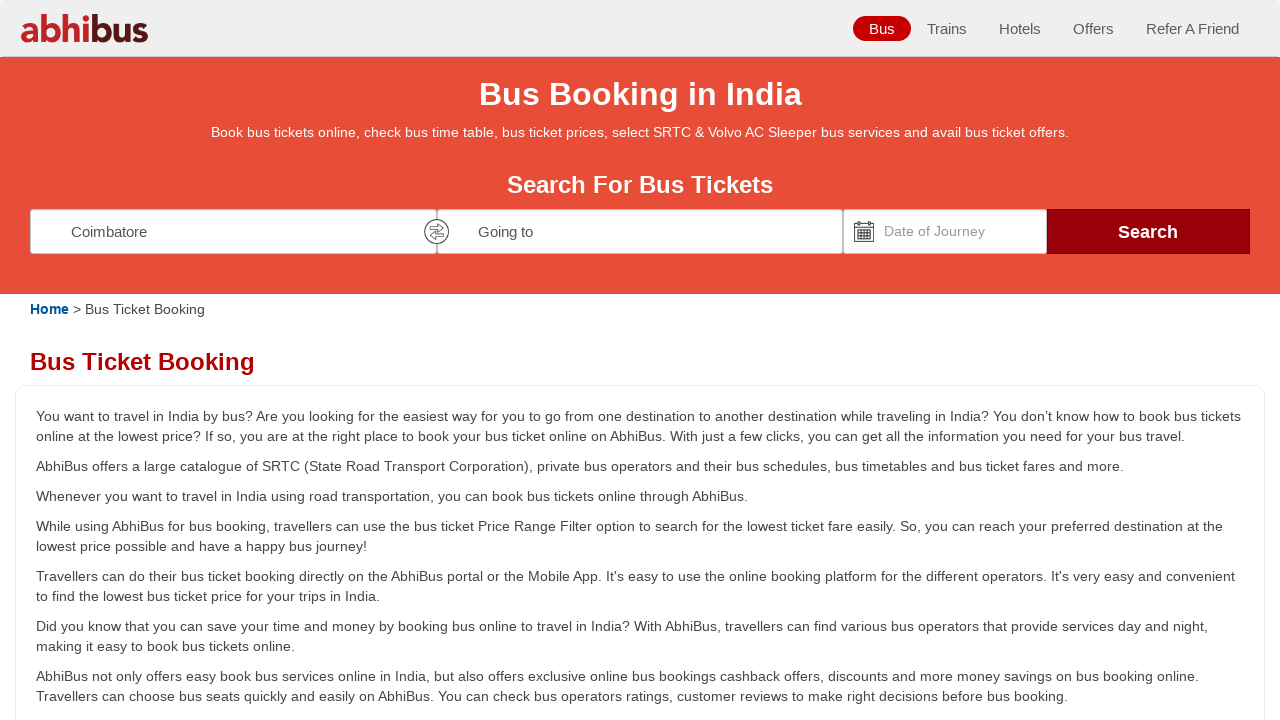

Waited 1500ms for source city dropdown to appear
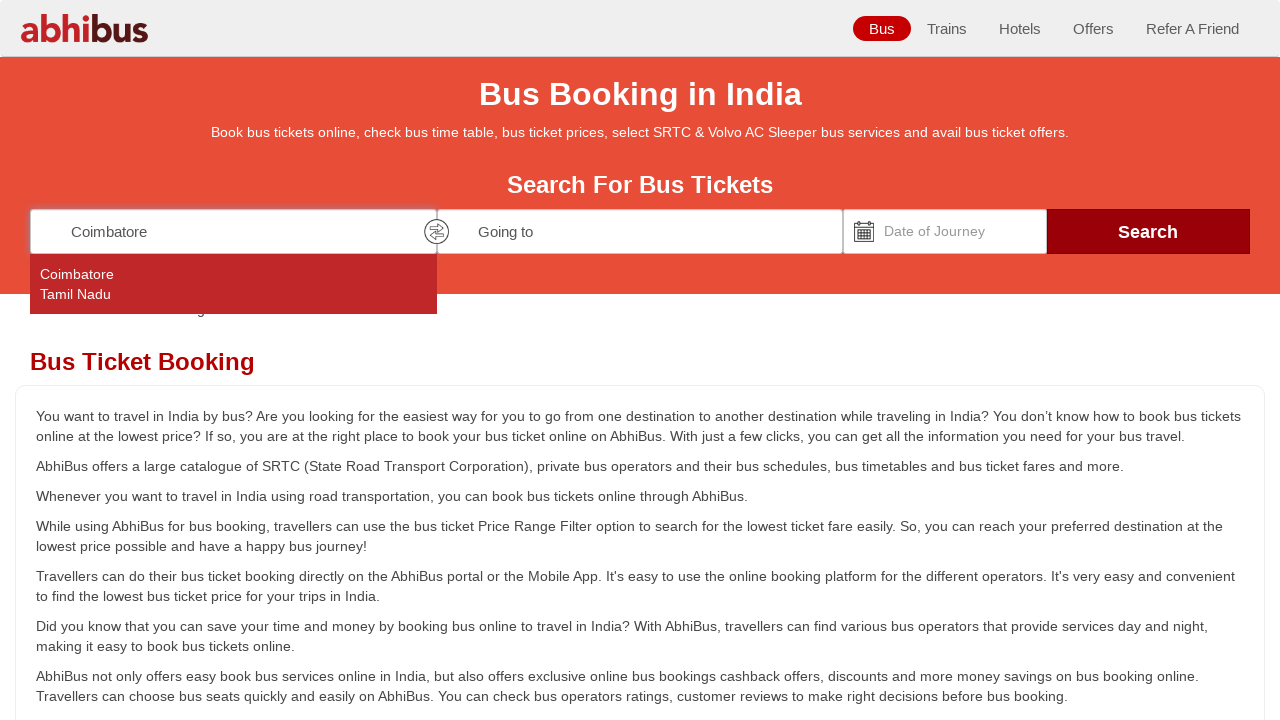

Pressed Enter to confirm source city selection on #source
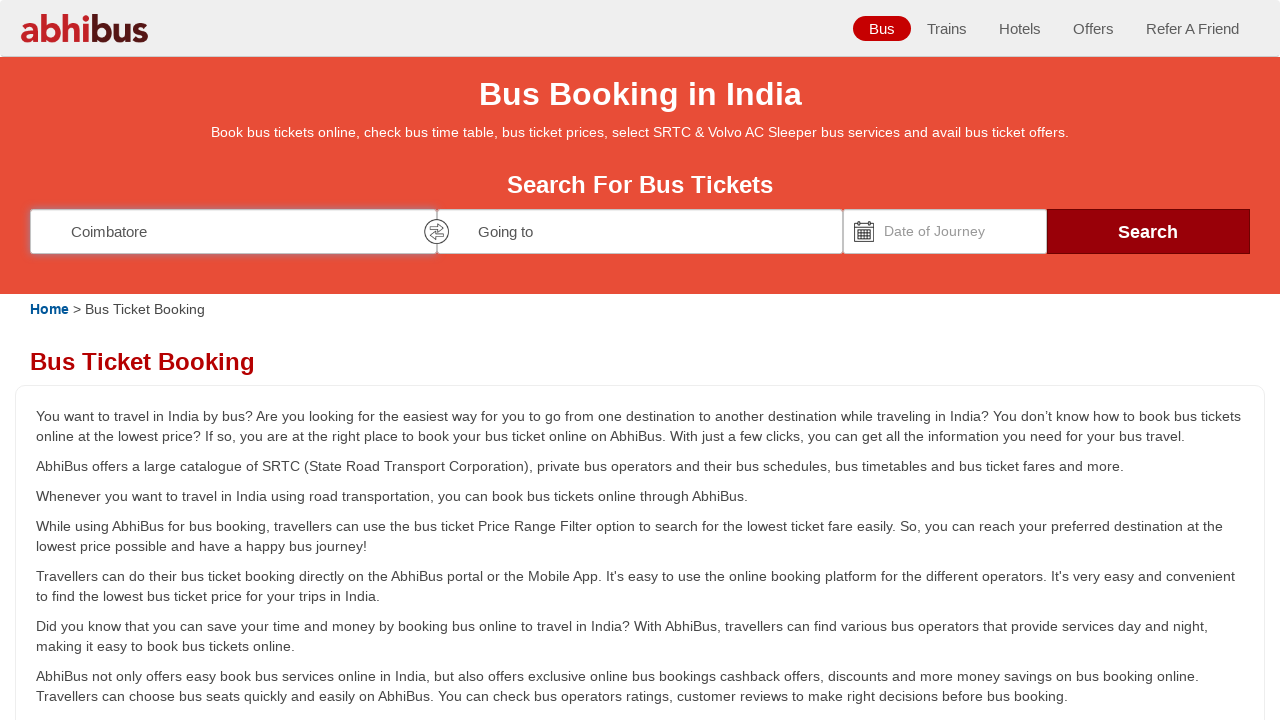

Filled destination city field with 'Chennai' on #destination
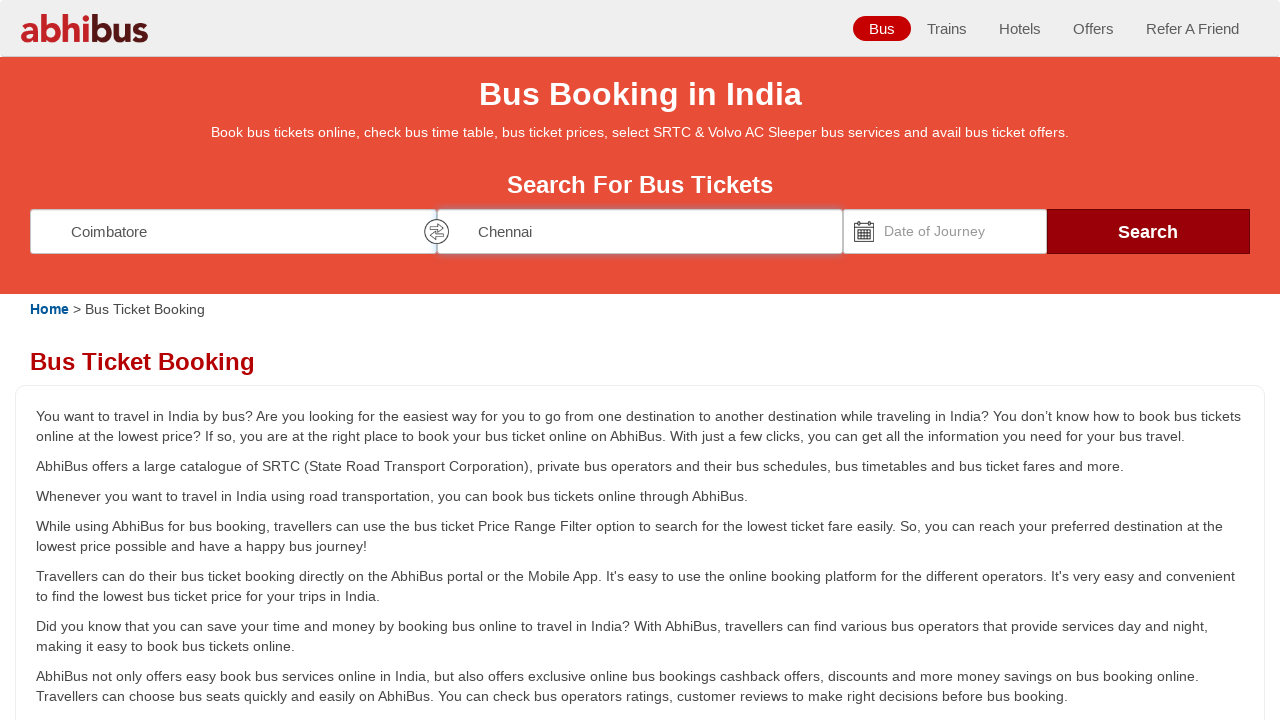

Waited 1500ms for destination city dropdown to appear
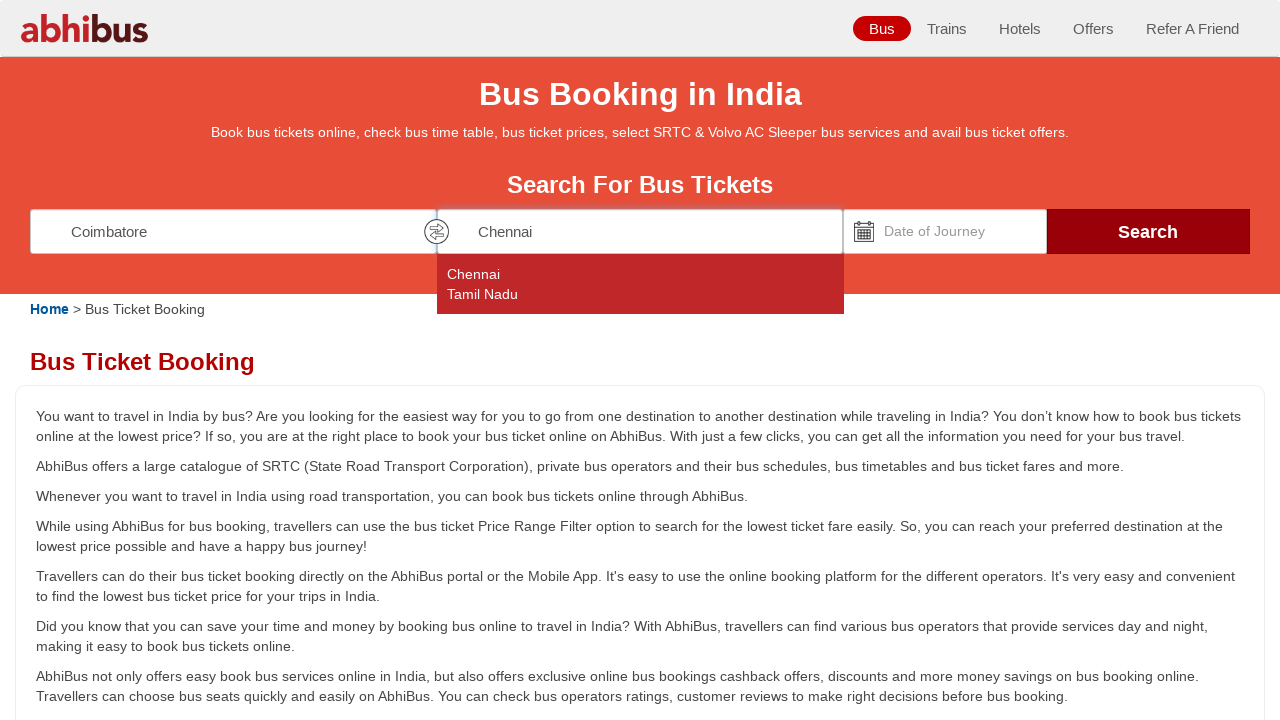

Pressed Enter to confirm destination city selection on #destination
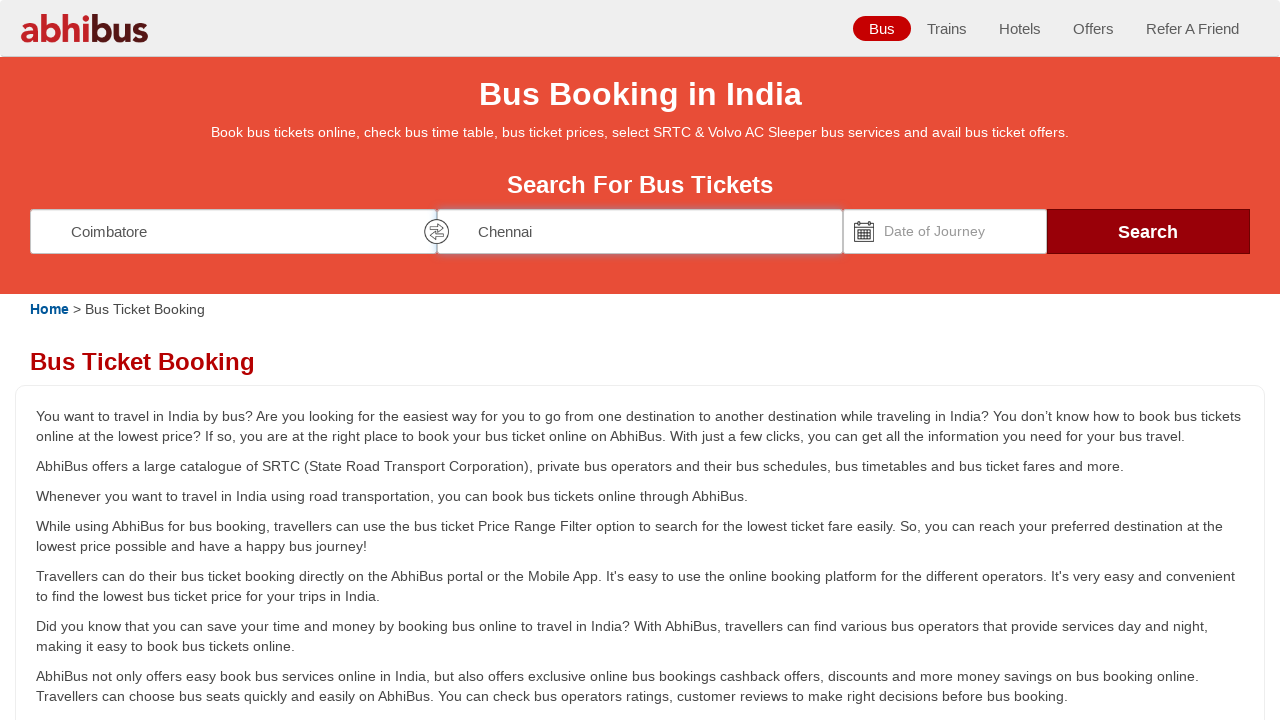

Clicked on datepicker field at (945, 231) on #datepicker1
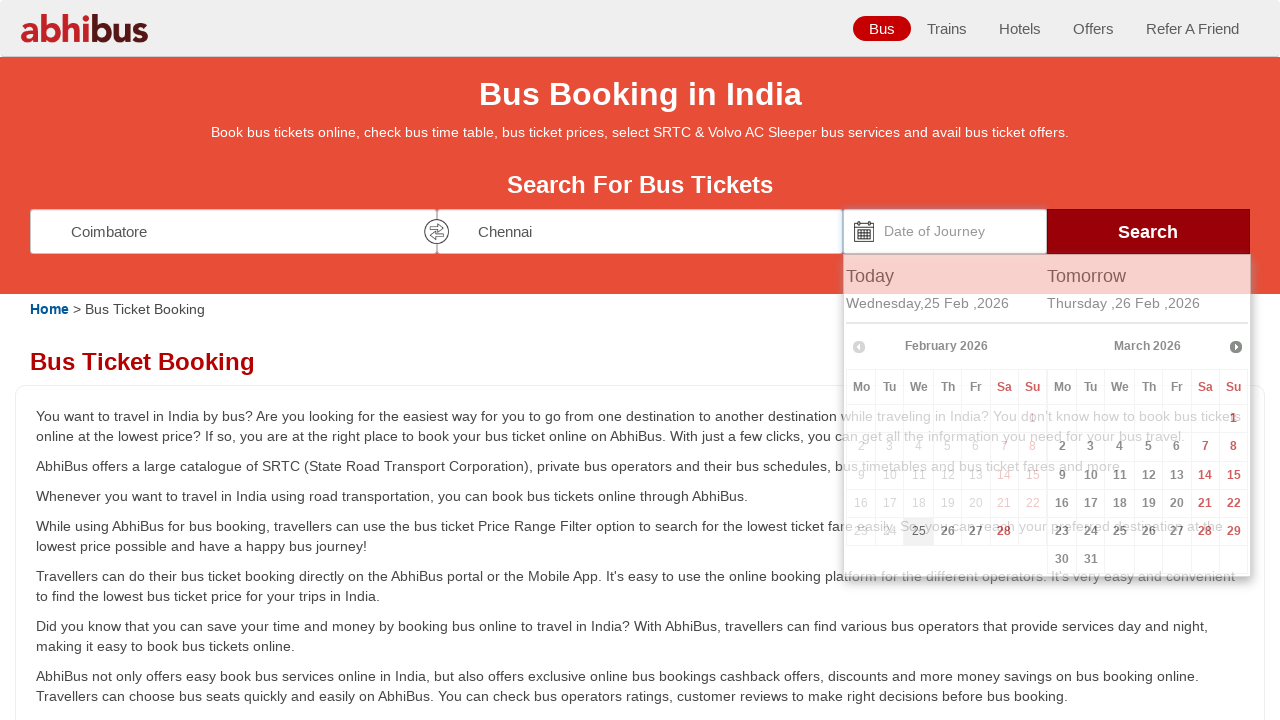

Set travel date to '04-05-2023' using JavaScript
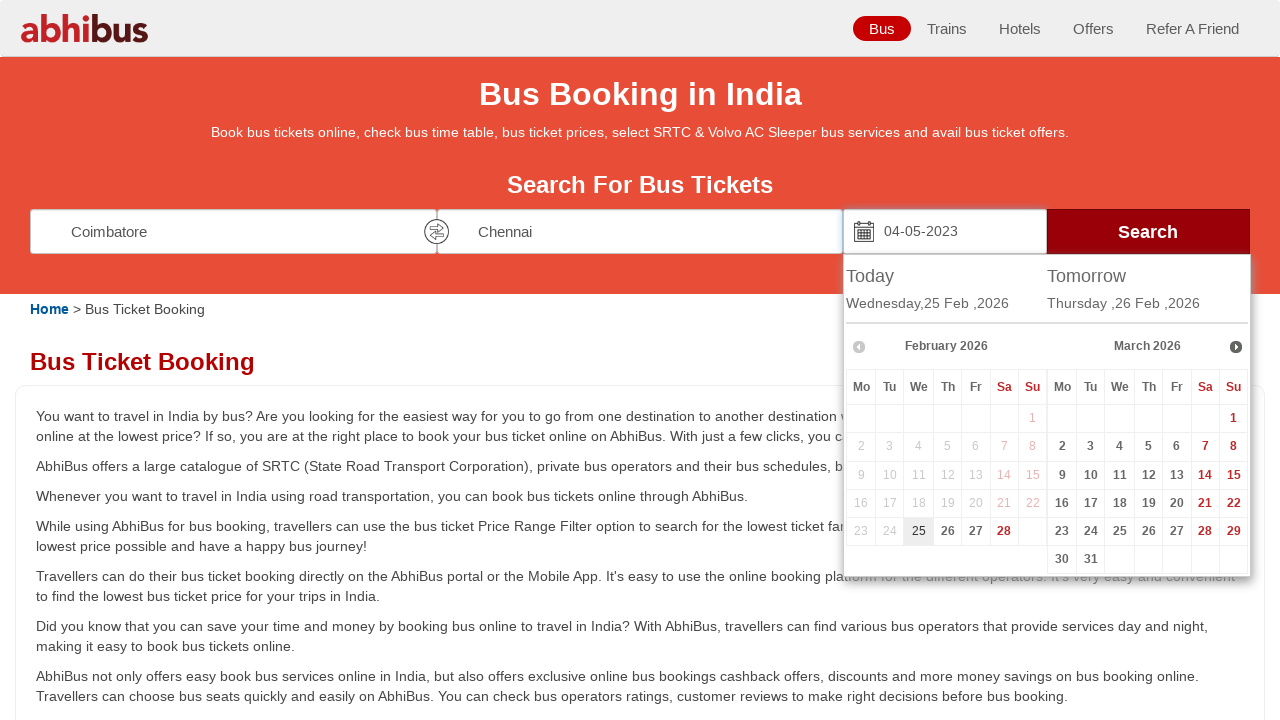

Clicked search button to initiate bus ticket search at (1148, 231) on #seo_search_btn
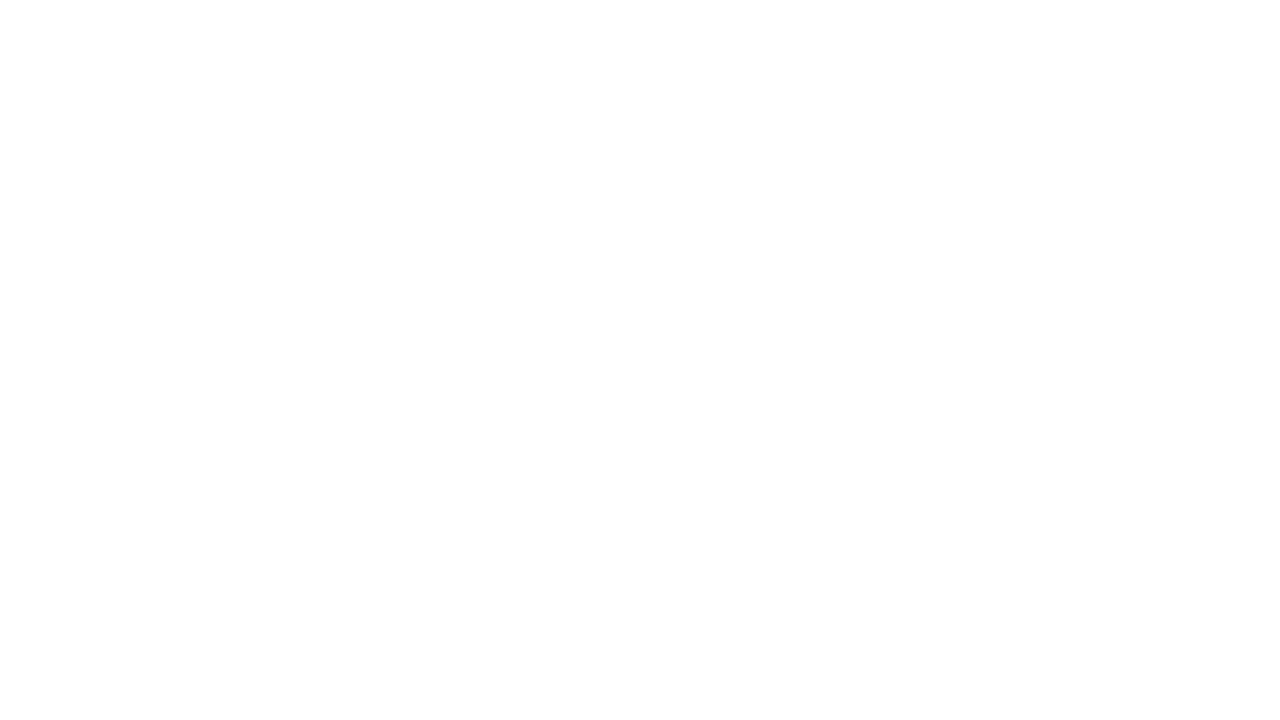

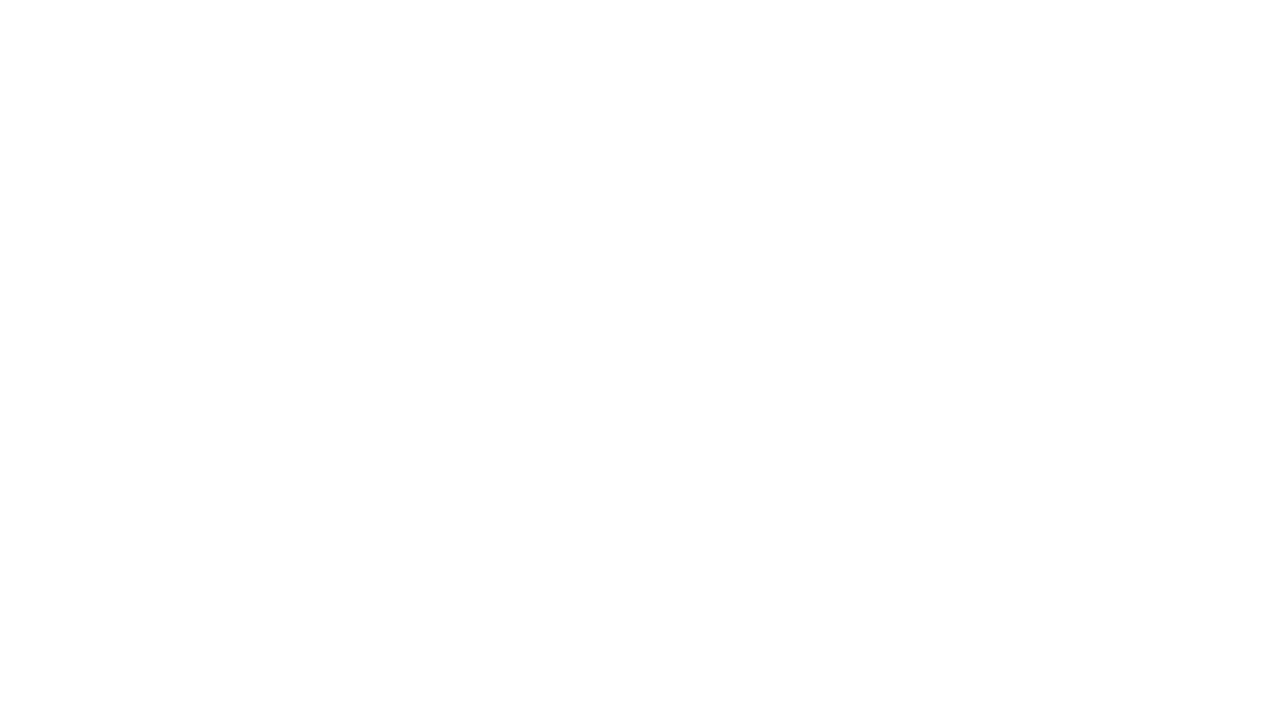